Tests date picker functionality by filling in a date value in the birthday input field

Starting URL: https://www.lambdatest.com/selenium-playground/bootstrap-date-picker-demo

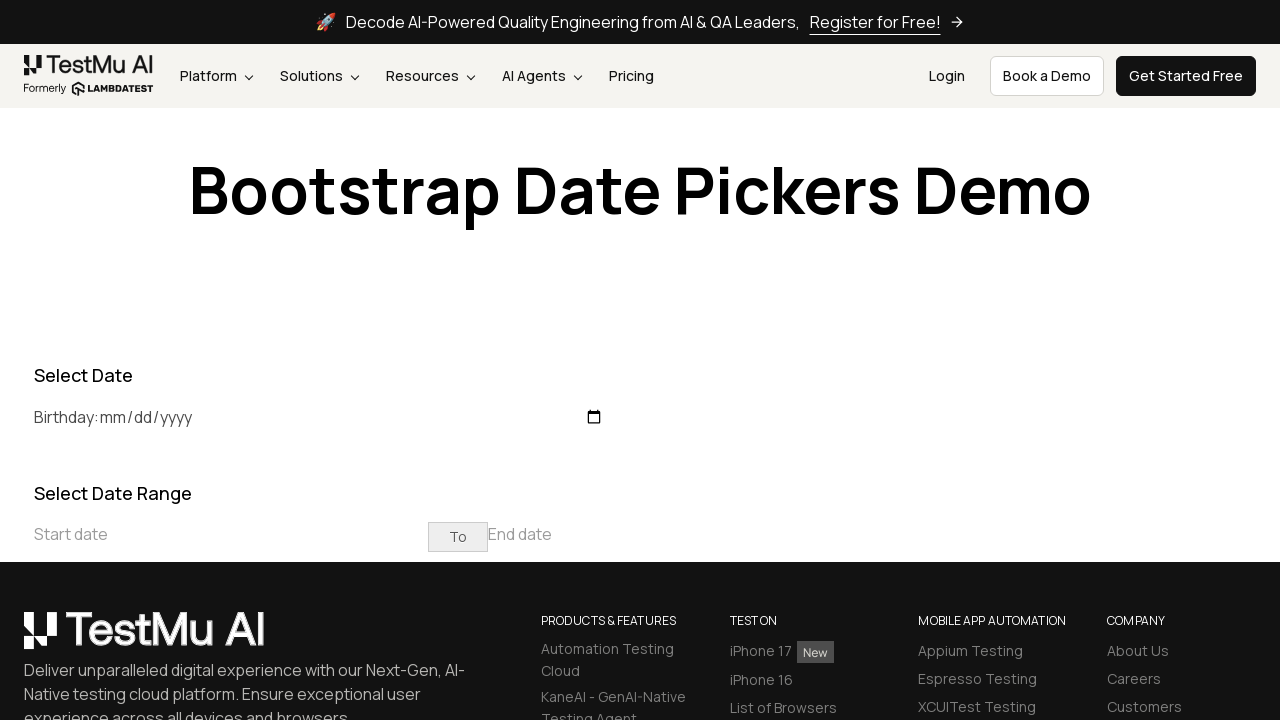

Filled birthday input field with date '2023-05-01' on #birthday
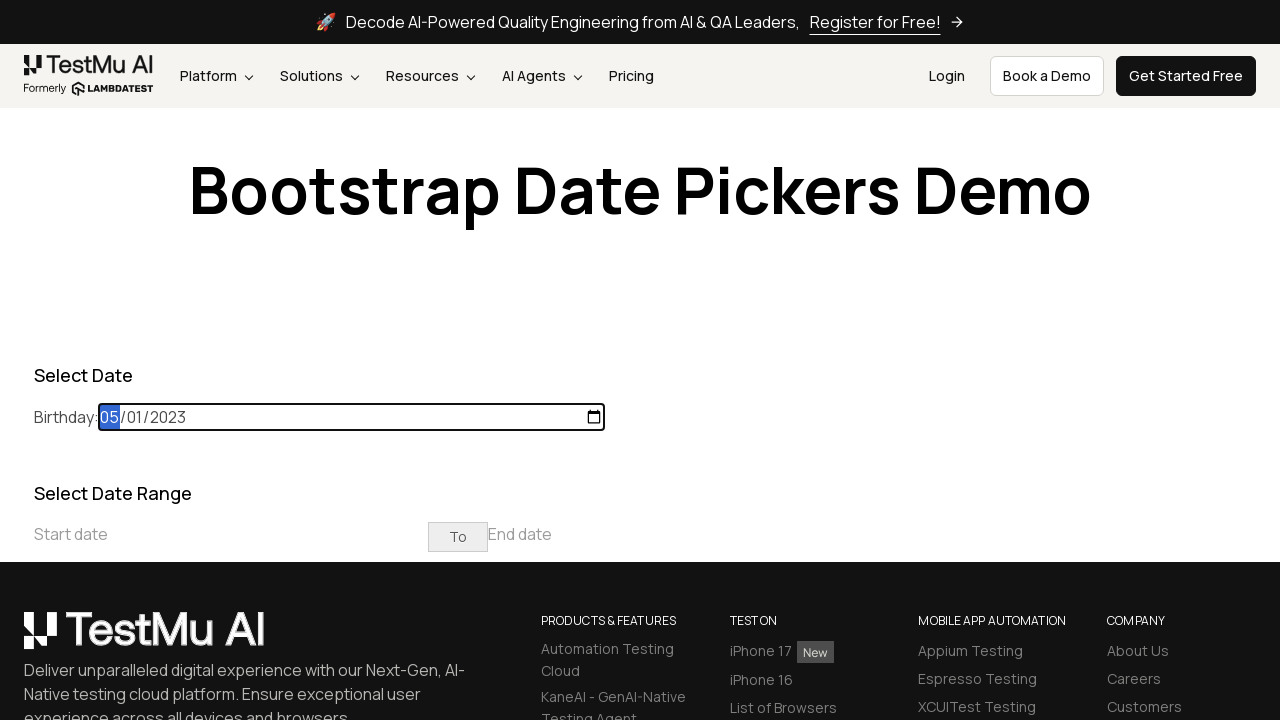

Waited 5 seconds to observe date picker result
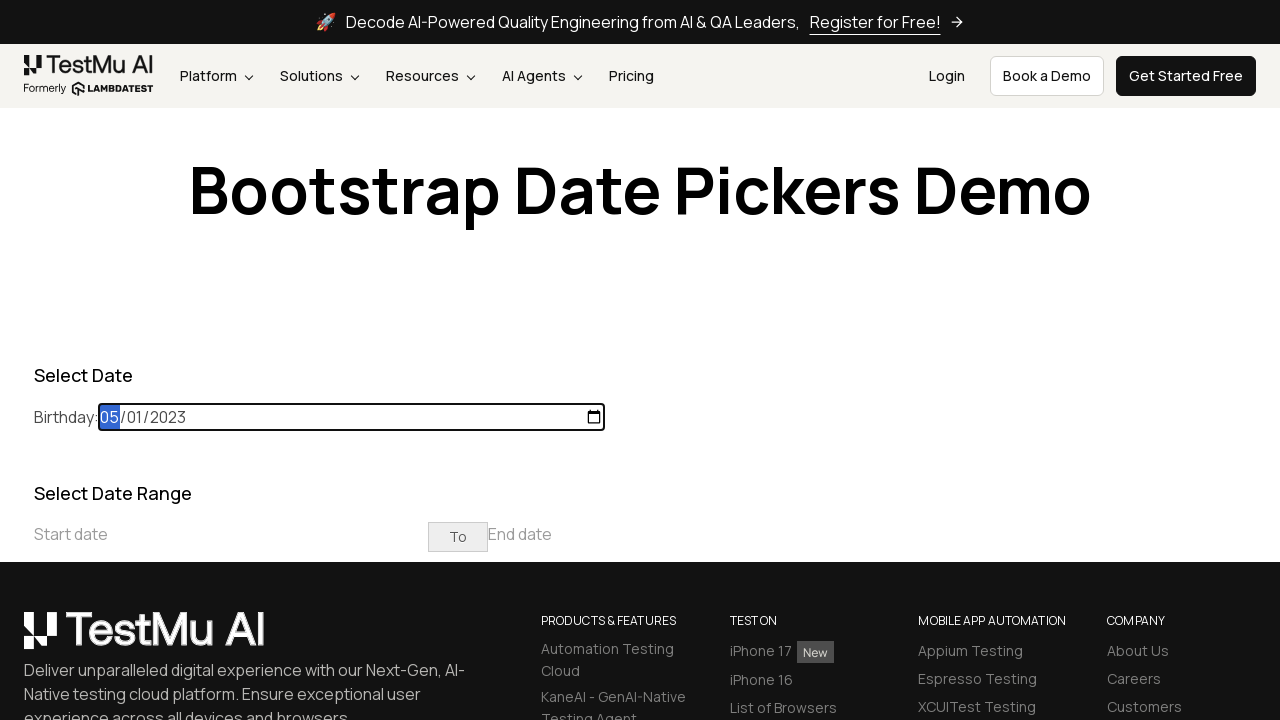

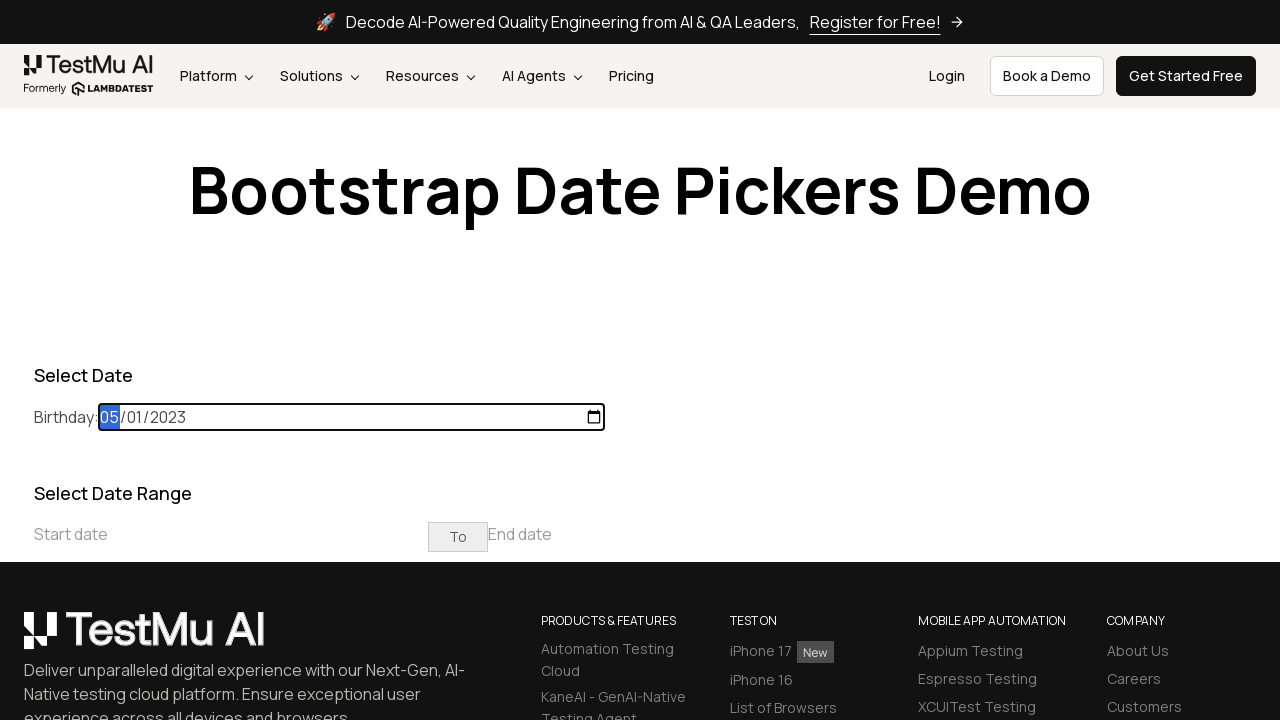